Tests marking all todo items as completed using the toggle all checkbox

Starting URL: https://demo.playwright.dev/todomvc

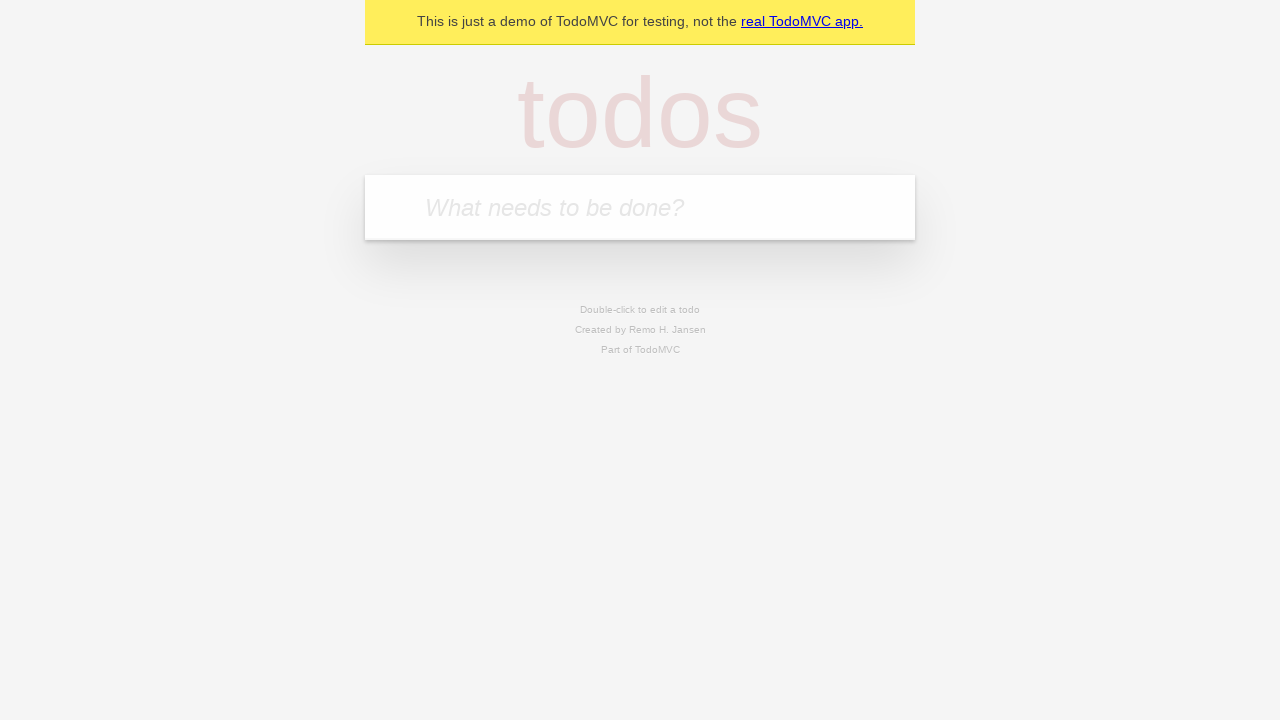

Filled todo input with 'buy some cheese' on internal:attr=[placeholder="What needs to be done?"i]
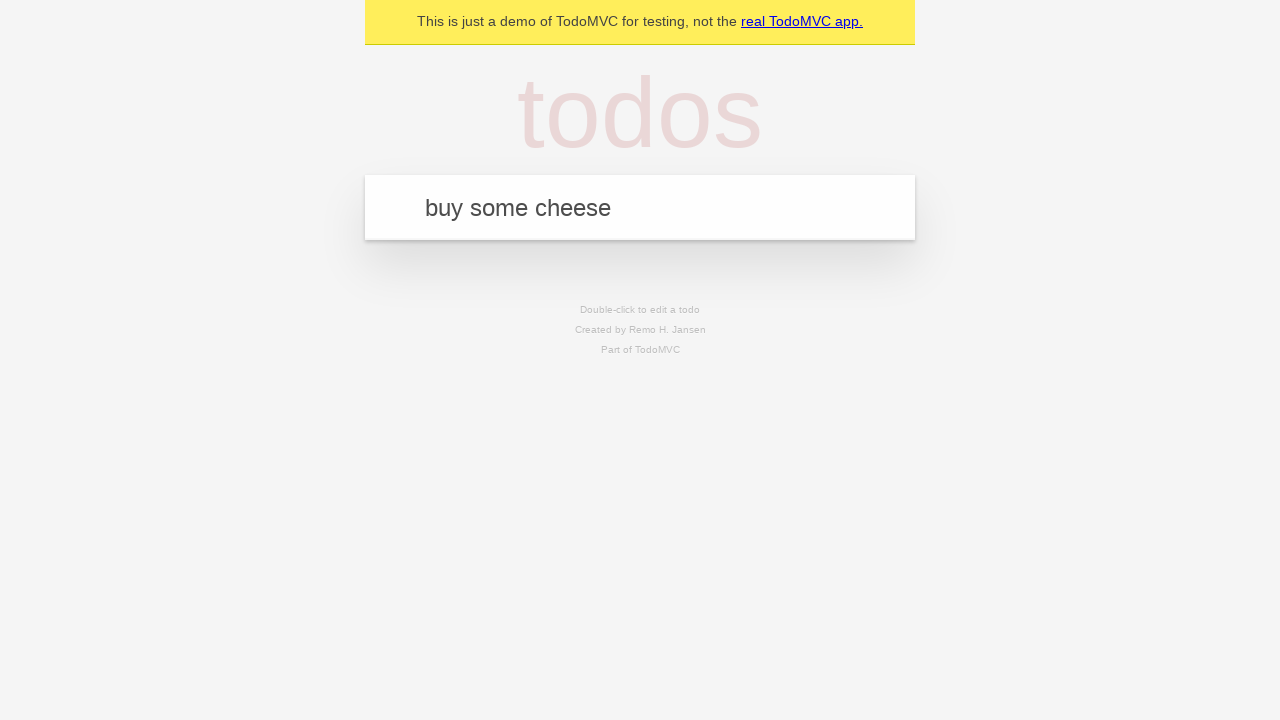

Pressed Enter to add first todo item on internal:attr=[placeholder="What needs to be done?"i]
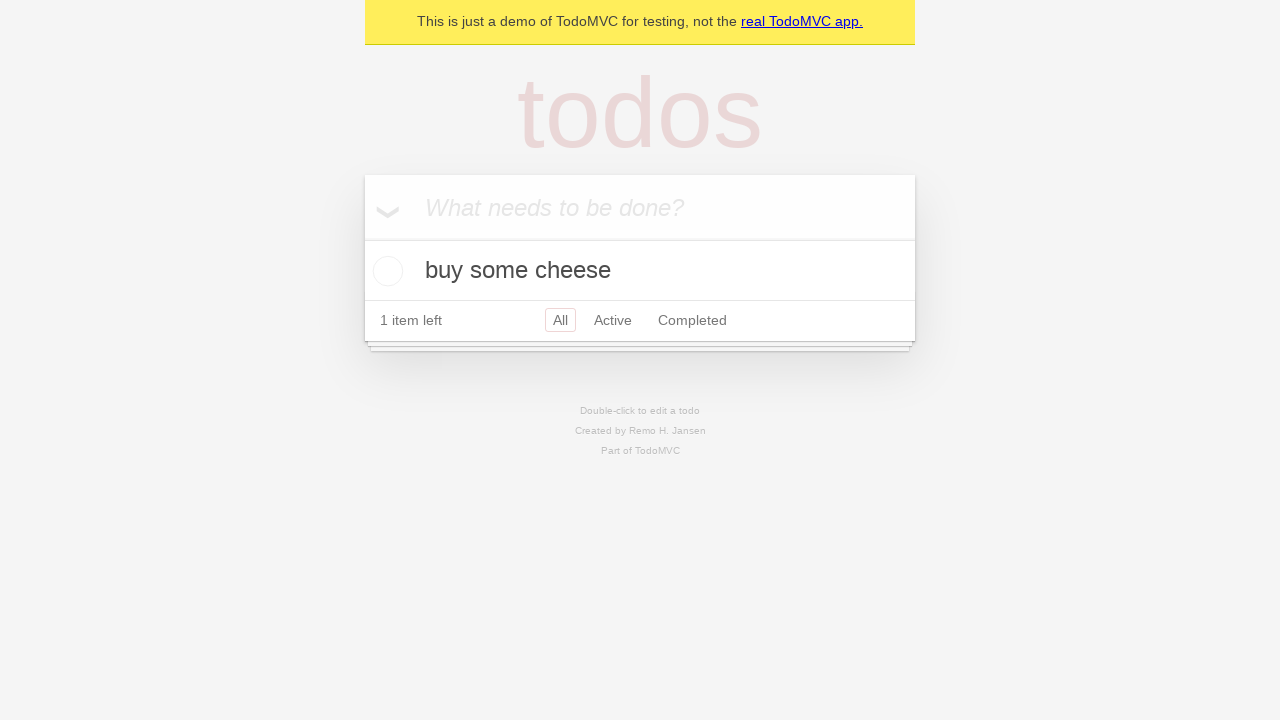

Filled todo input with 'feed the cat' on internal:attr=[placeholder="What needs to be done?"i]
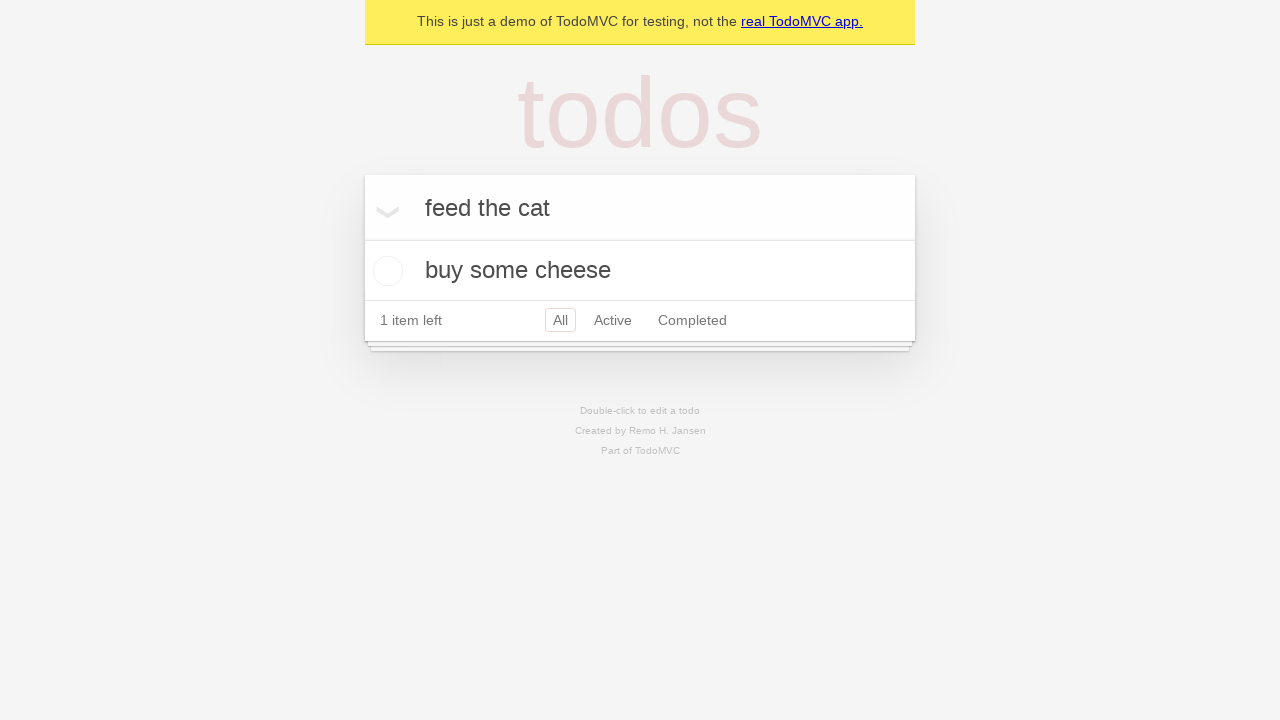

Pressed Enter to add second todo item on internal:attr=[placeholder="What needs to be done?"i]
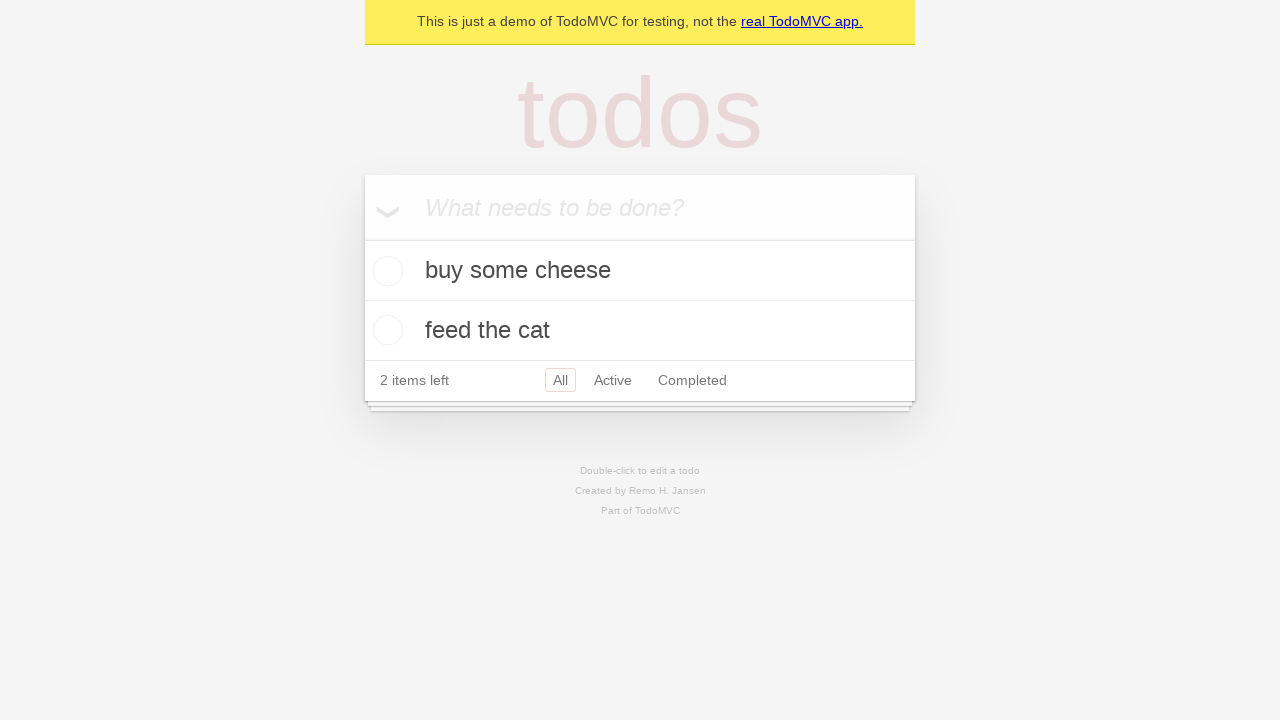

Filled todo input with 'book a doctors appointment' on internal:attr=[placeholder="What needs to be done?"i]
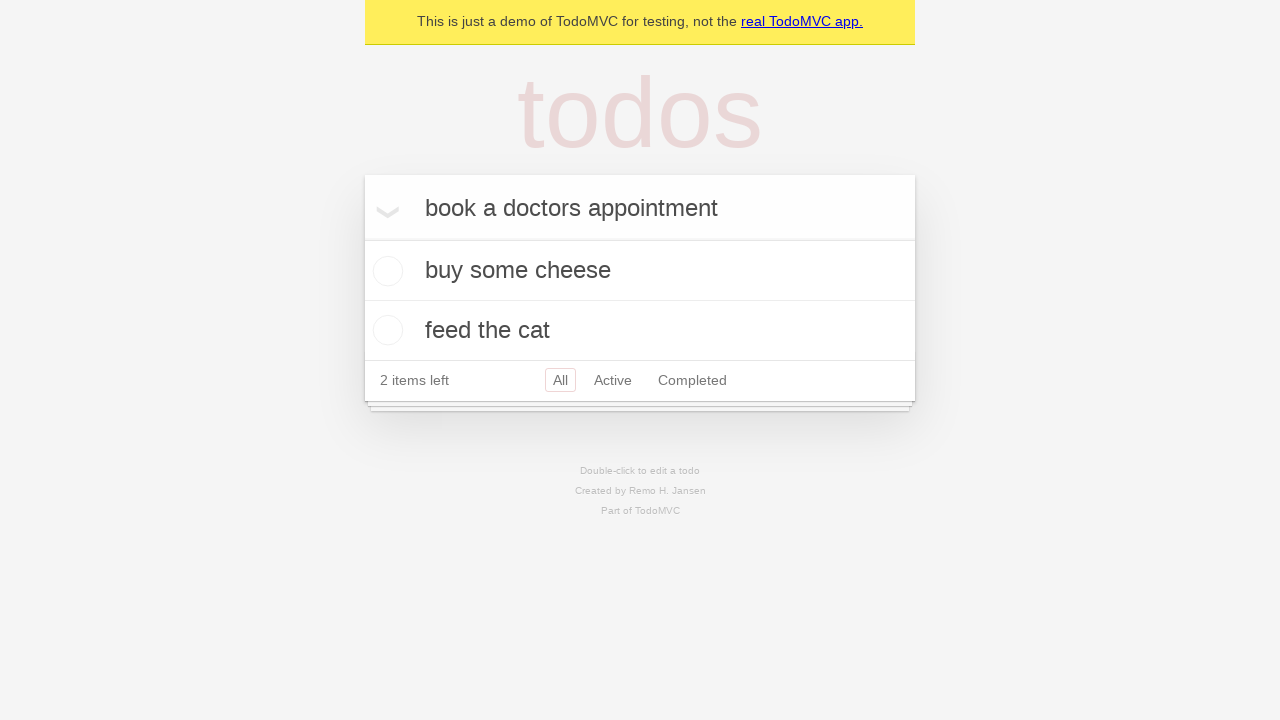

Pressed Enter to add third todo item on internal:attr=[placeholder="What needs to be done?"i]
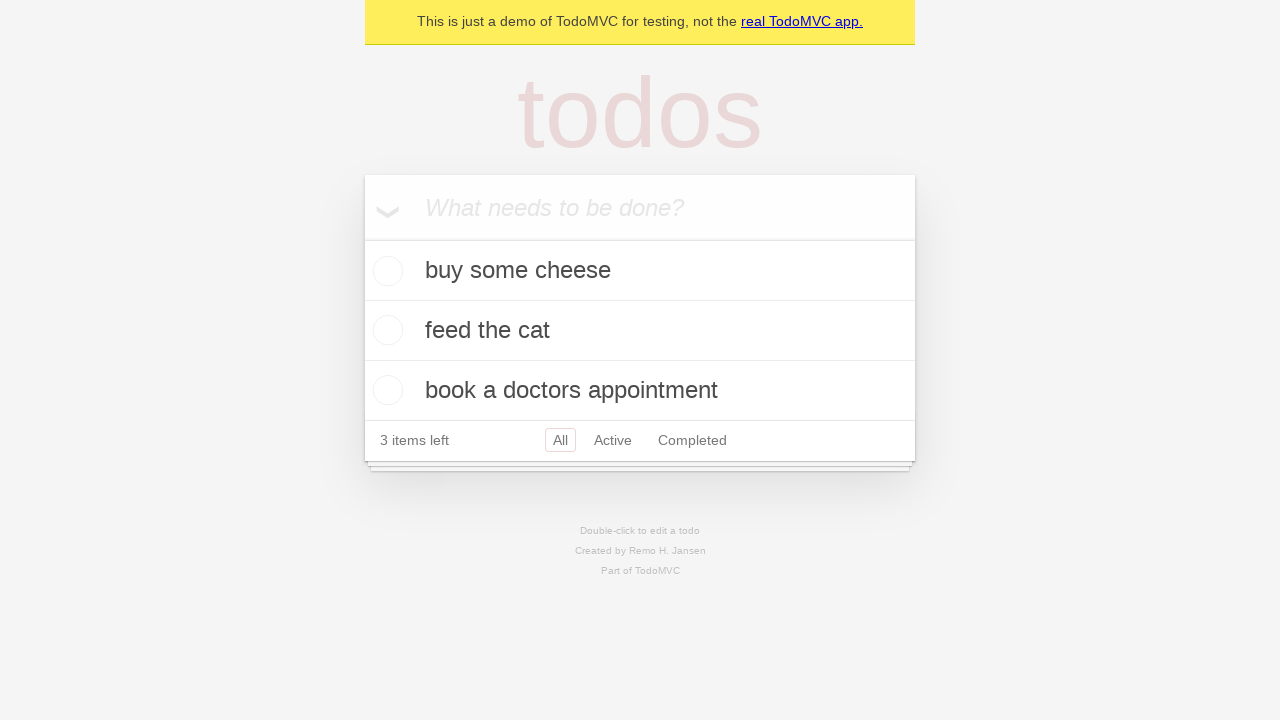

Clicked 'Mark all as complete' checkbox to complete all todos at (362, 238) on internal:label="Mark all as complete"i
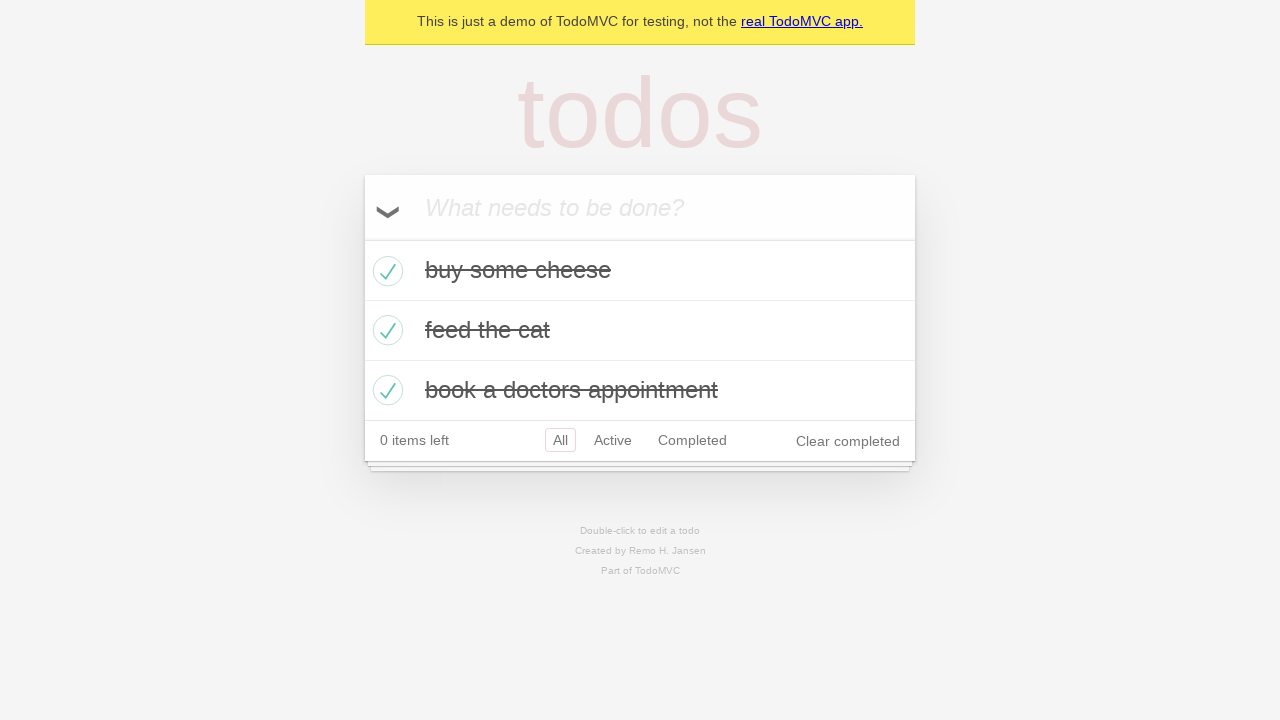

Verified that all todo items have the 'completed' class
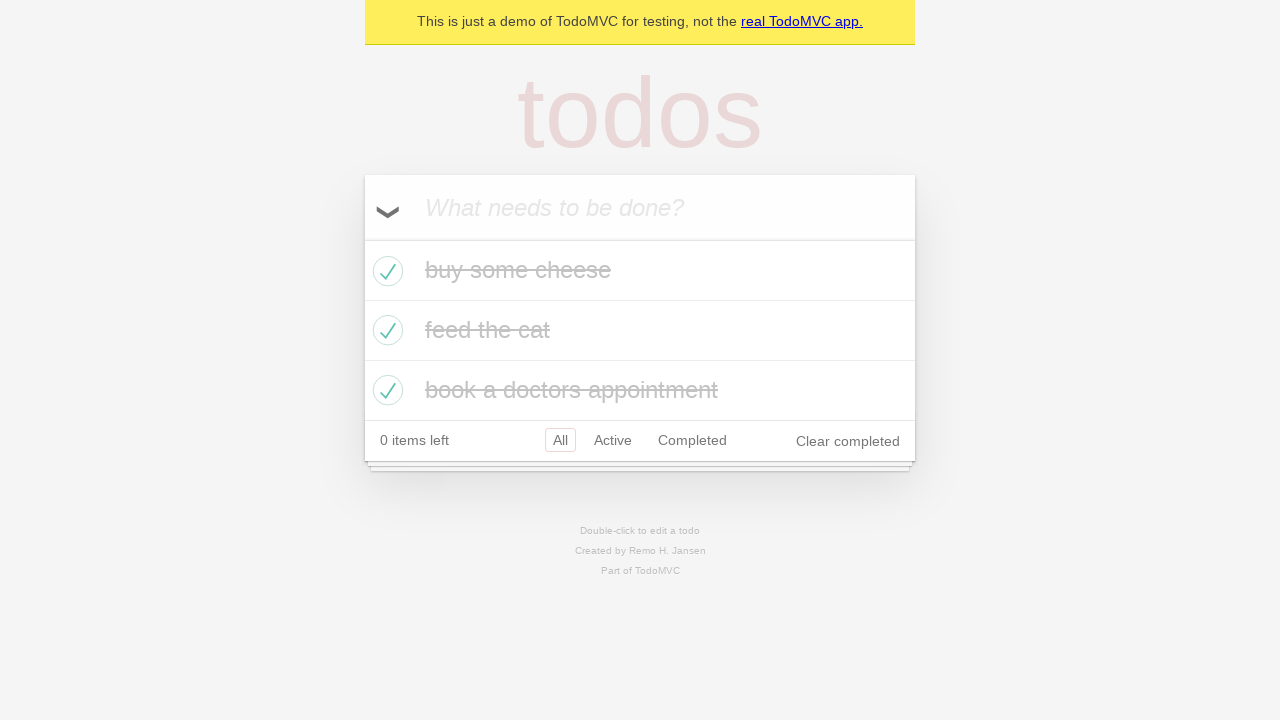

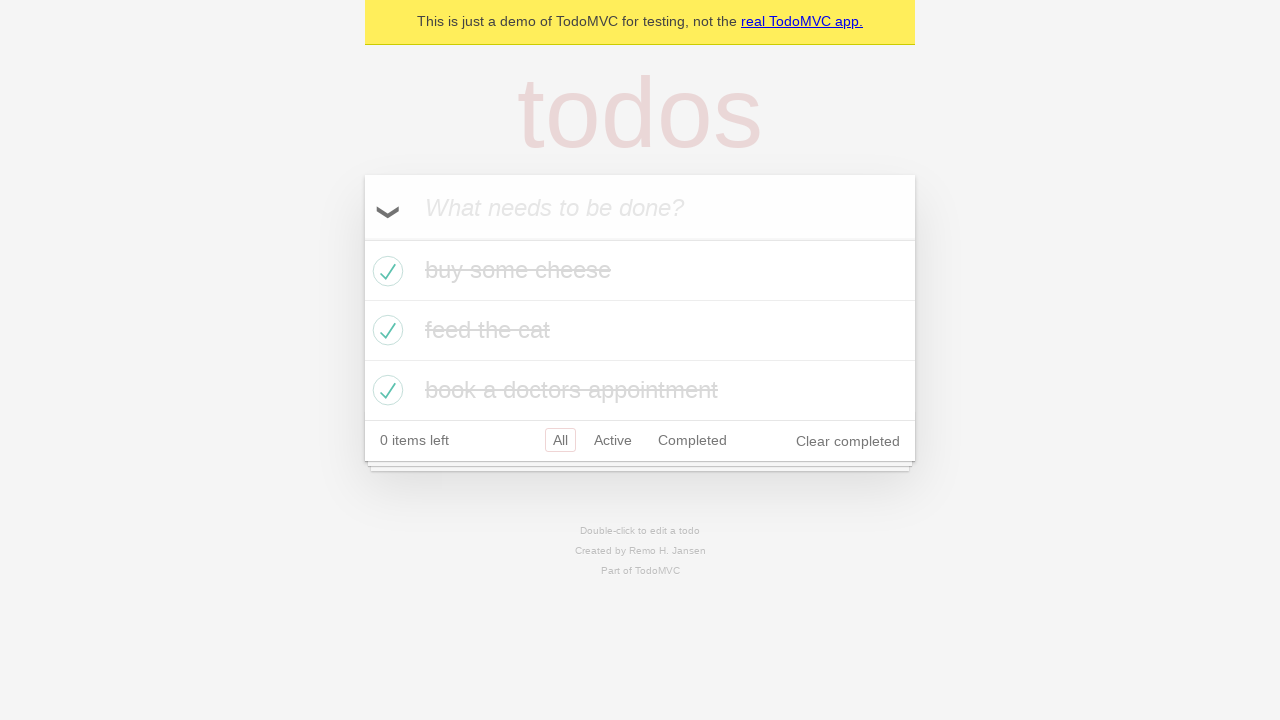